Tests JavaScript alert functionality by clicking a button to trigger an alert, reading its text, and accepting it

Starting URL: https://the-internet.herokuapp.com/javascript_alerts

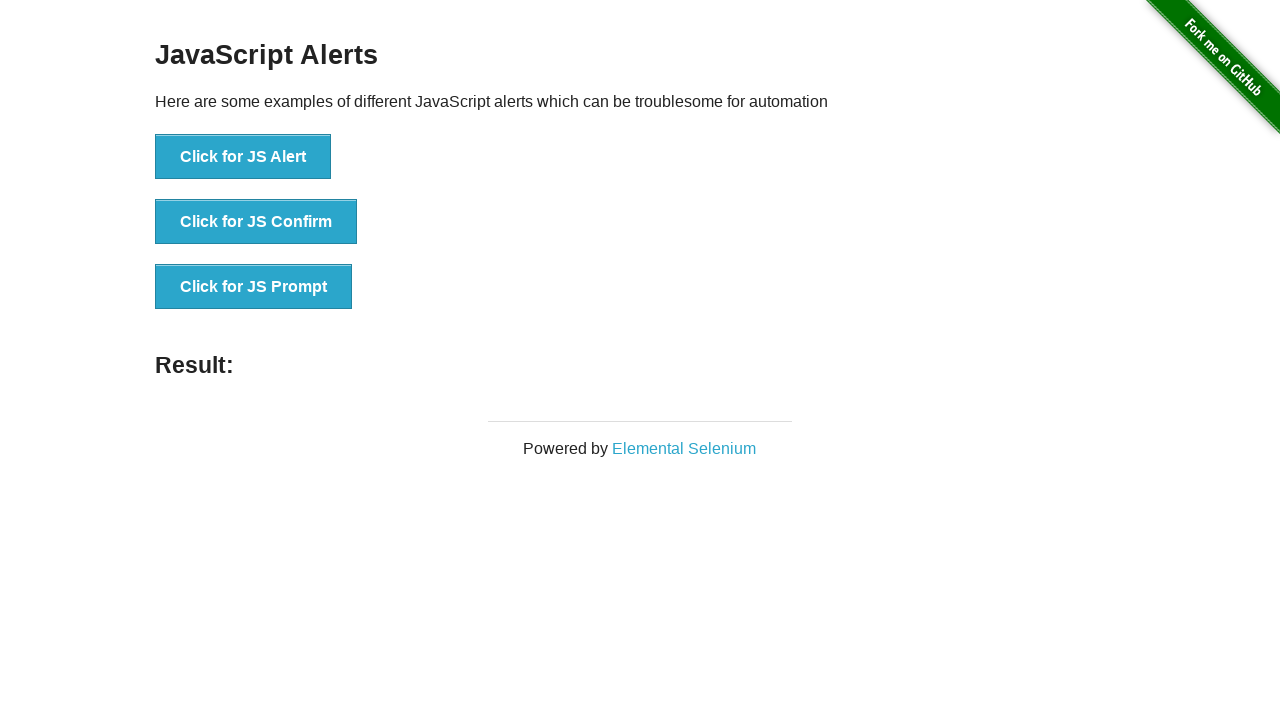

Clicked button to trigger JavaScript alert at (243, 157) on xpath=//button[text()='Click for JS Alert']
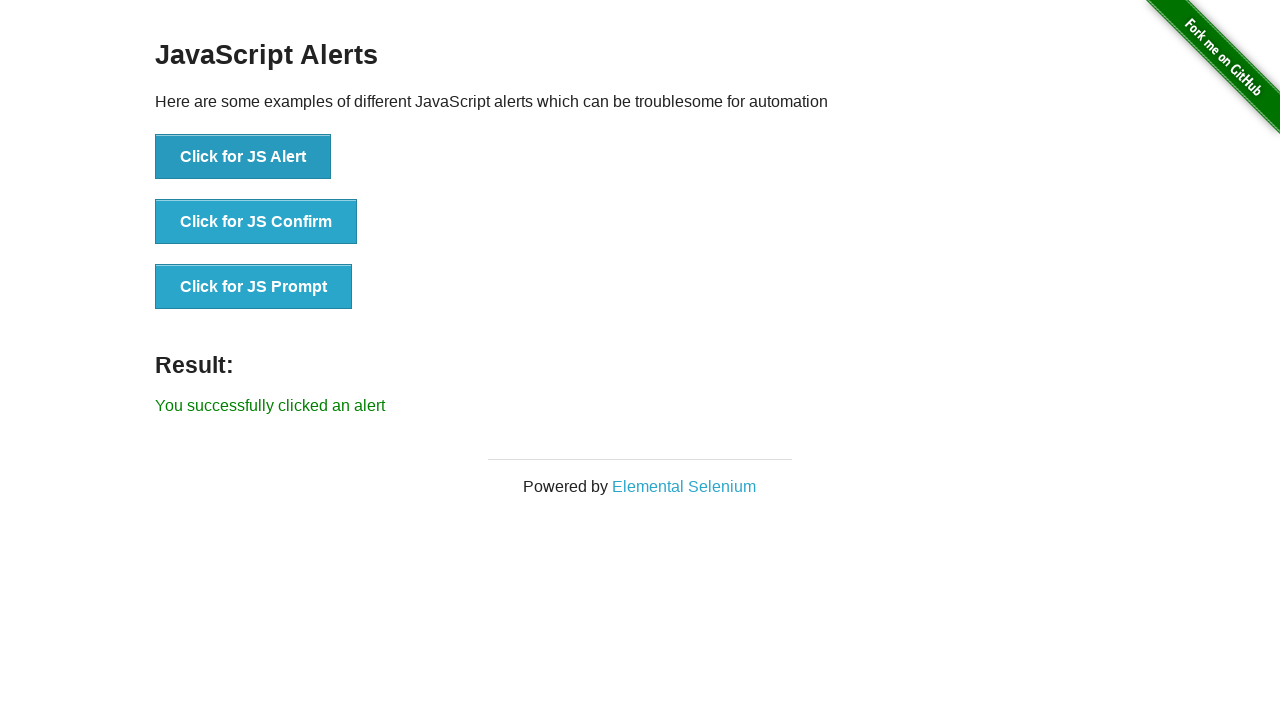

Set up dialog handler to accept alerts
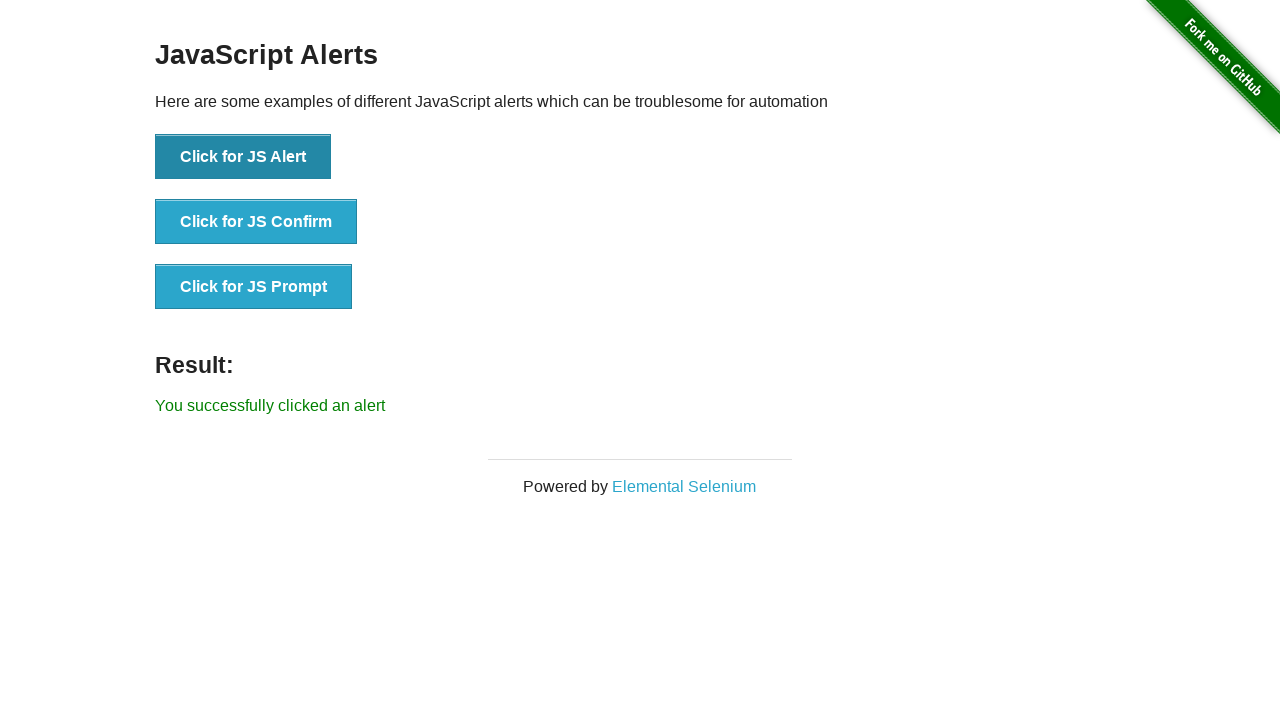

Waited for alert to be handled and accepted
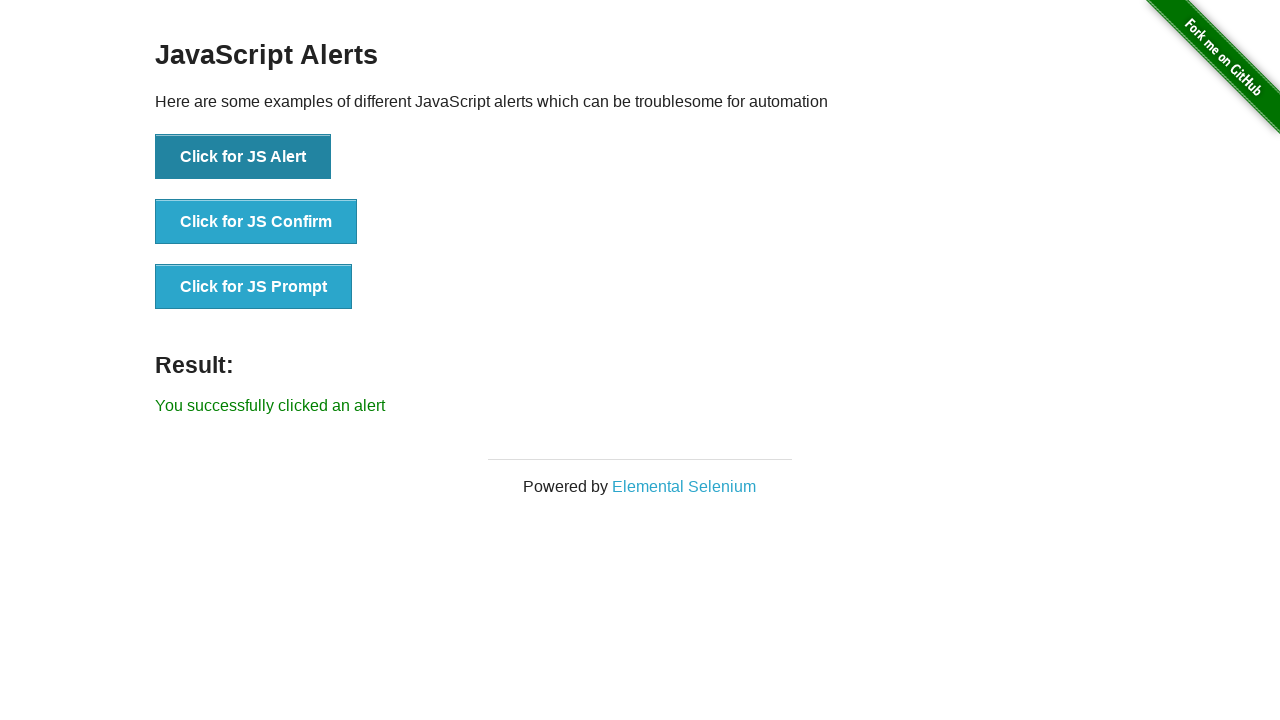

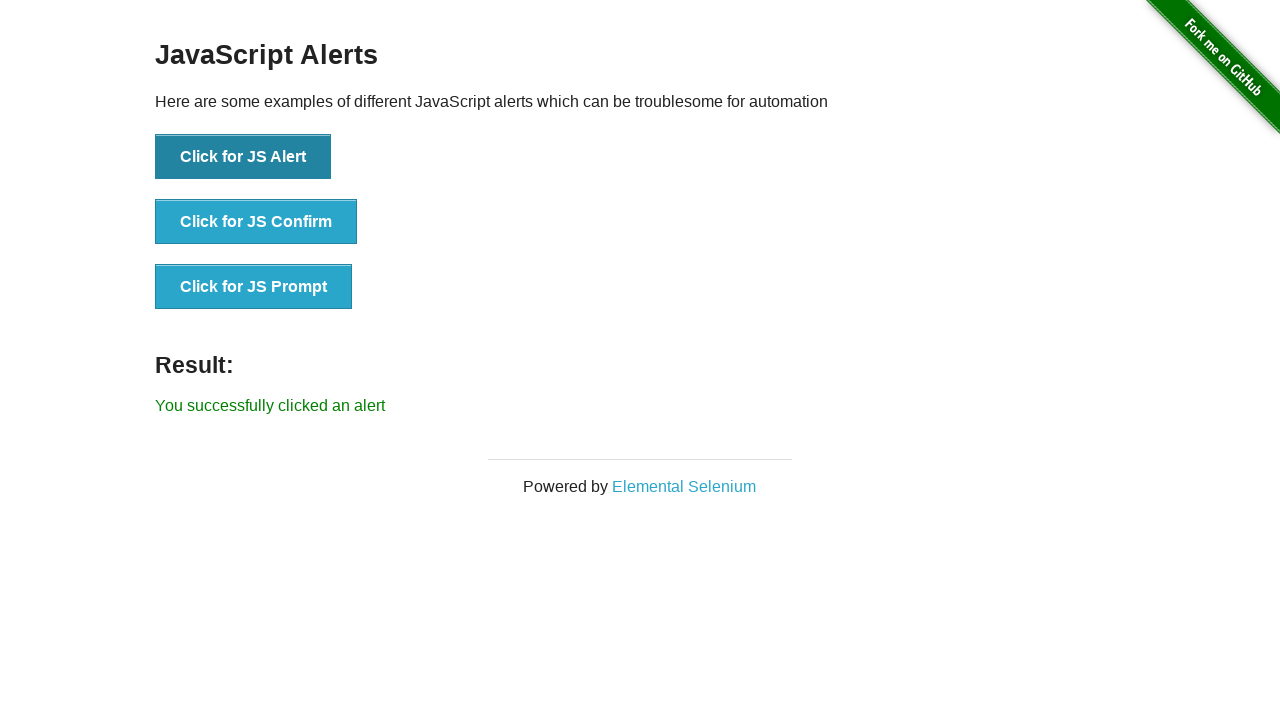